Tests sorting the Due column in ascending order using semantic class-based locators on the second table with helpful attributes.

Starting URL: http://the-internet.herokuapp.com/tables

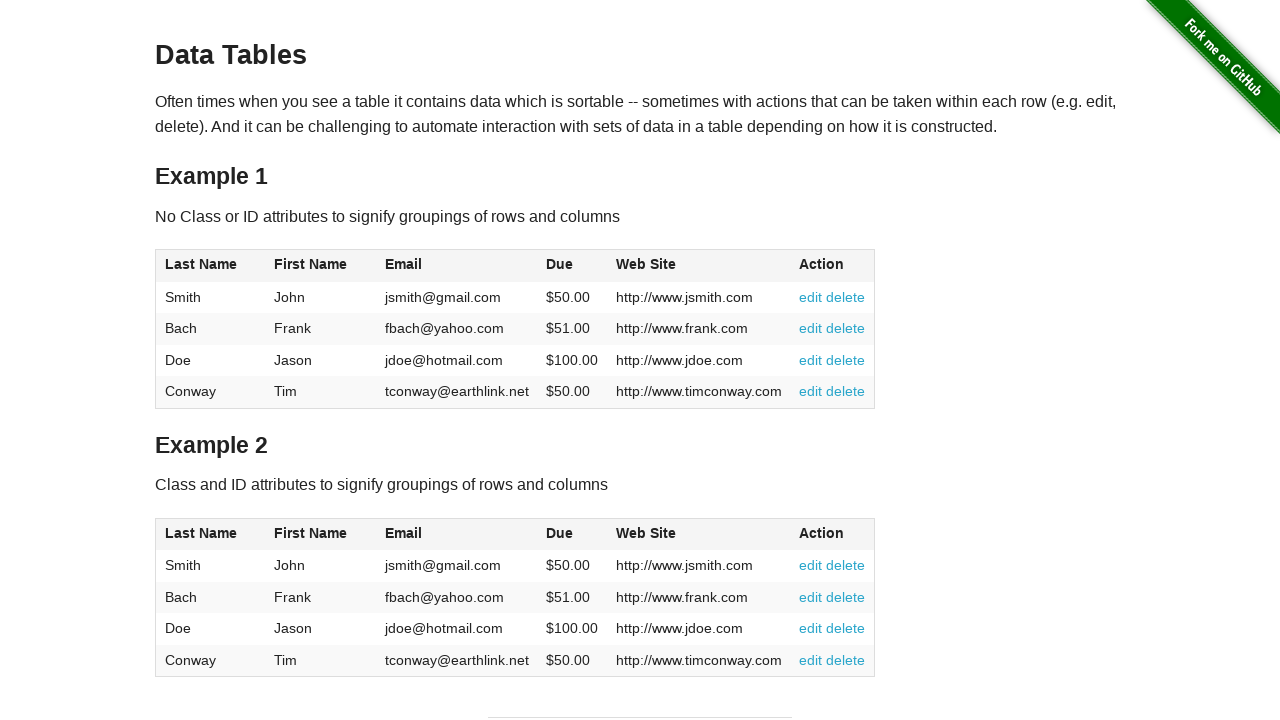

Clicked the Due column header in table 2 to sort at (560, 533) on #table2 thead .dues
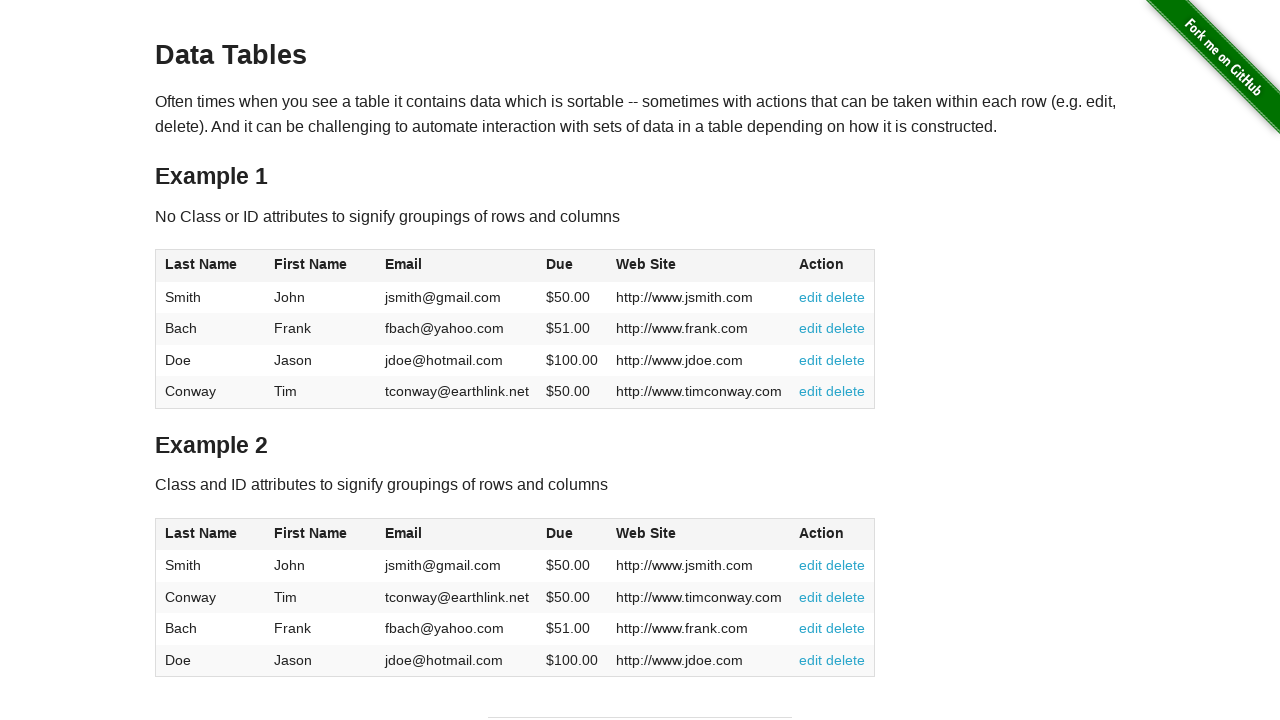

Waited for Due column cells to be available in table 2
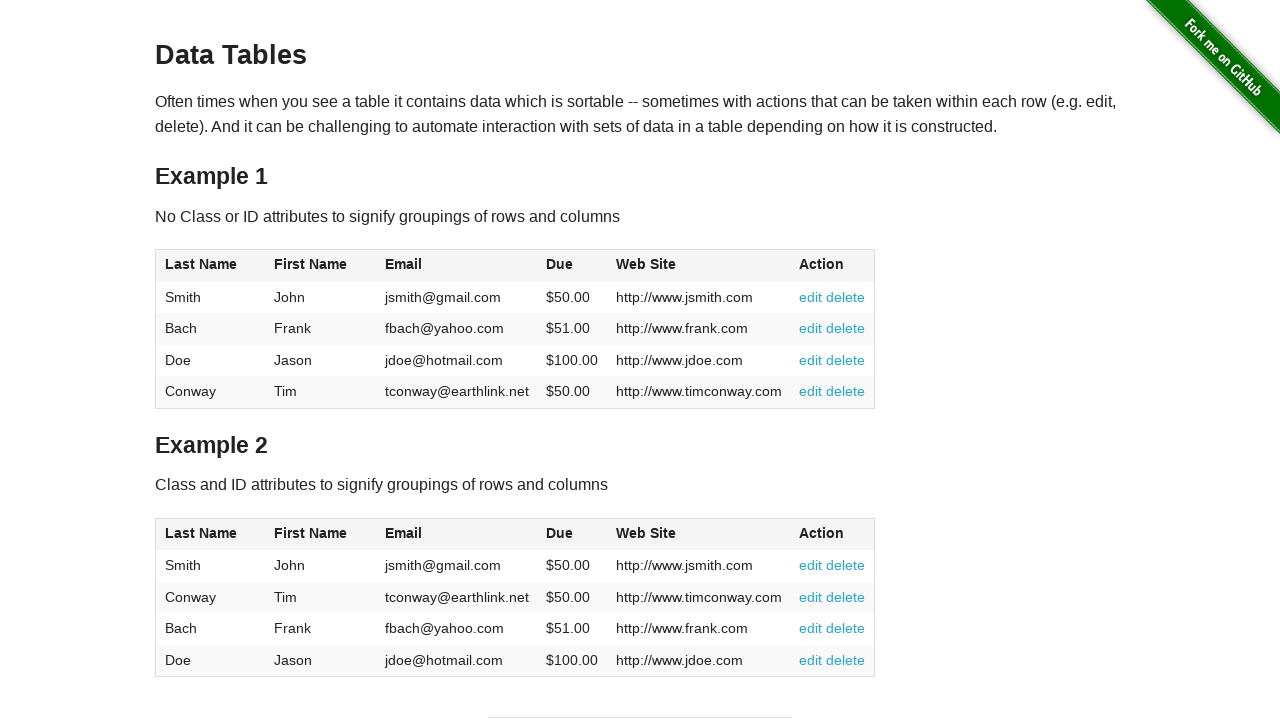

Retrieved all Due column elements from table 2
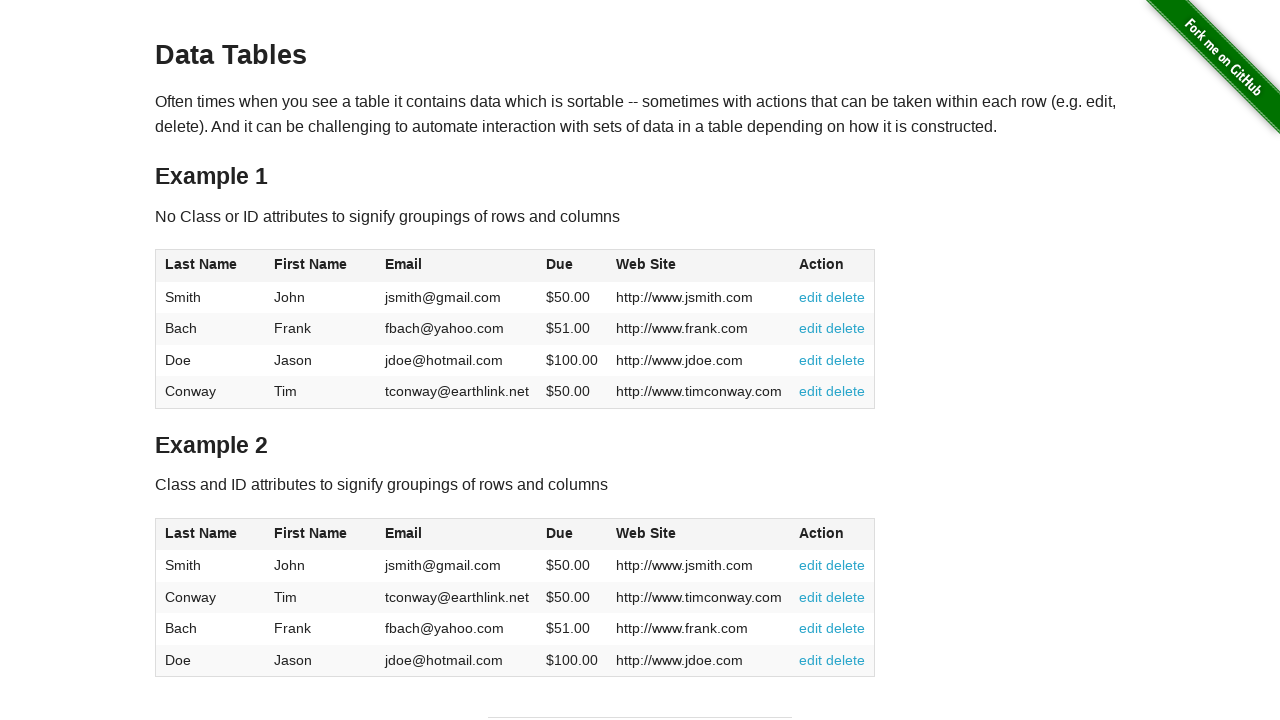

Extracted and converted Due values to float numbers
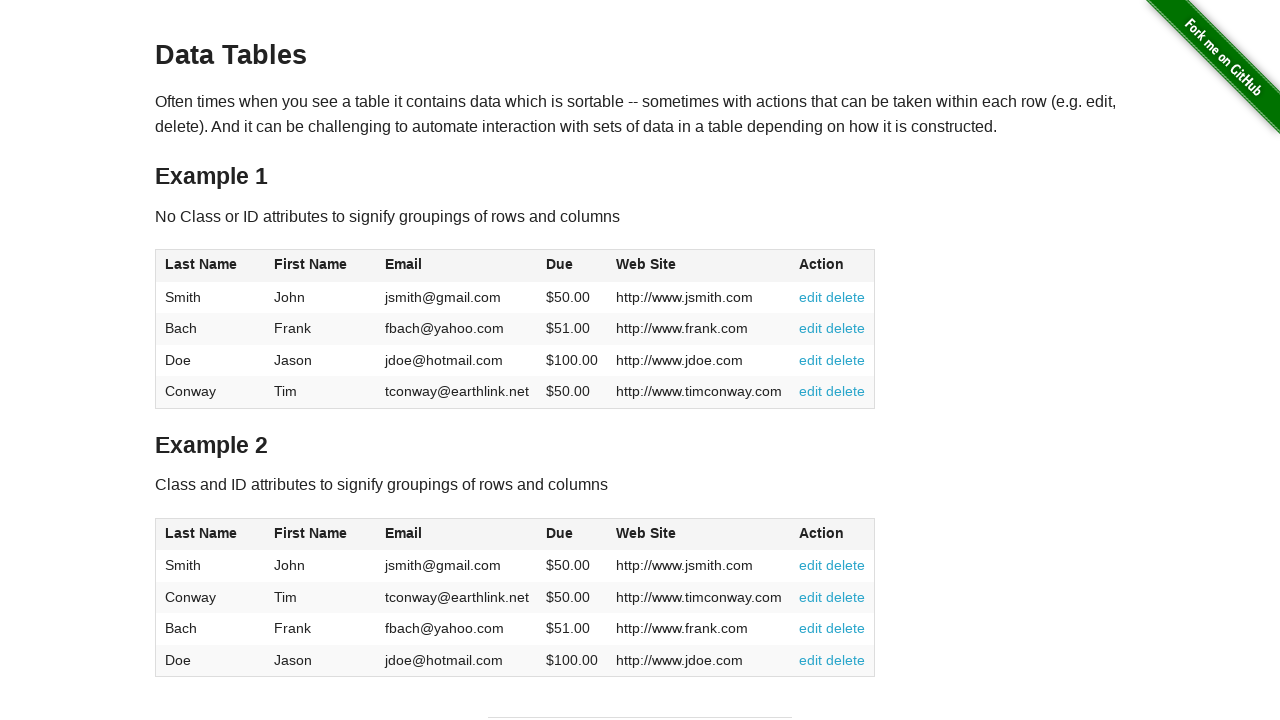

Verified that Due column is sorted in ascending order
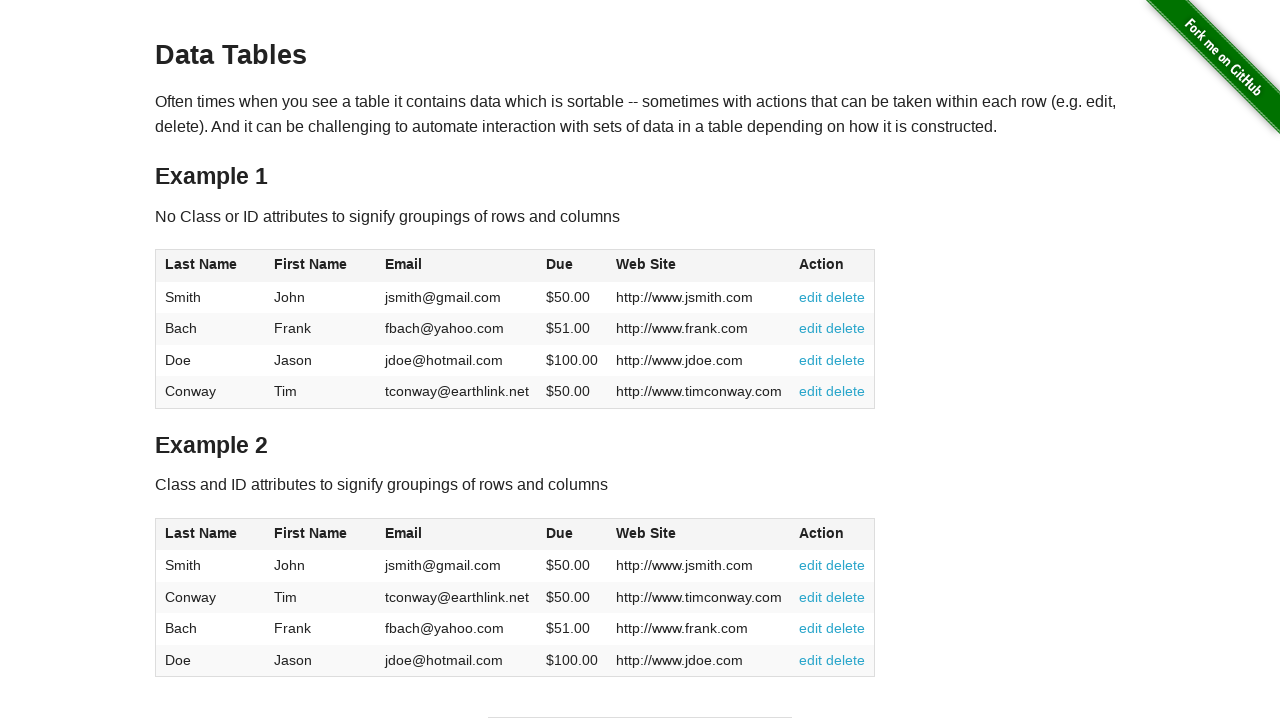

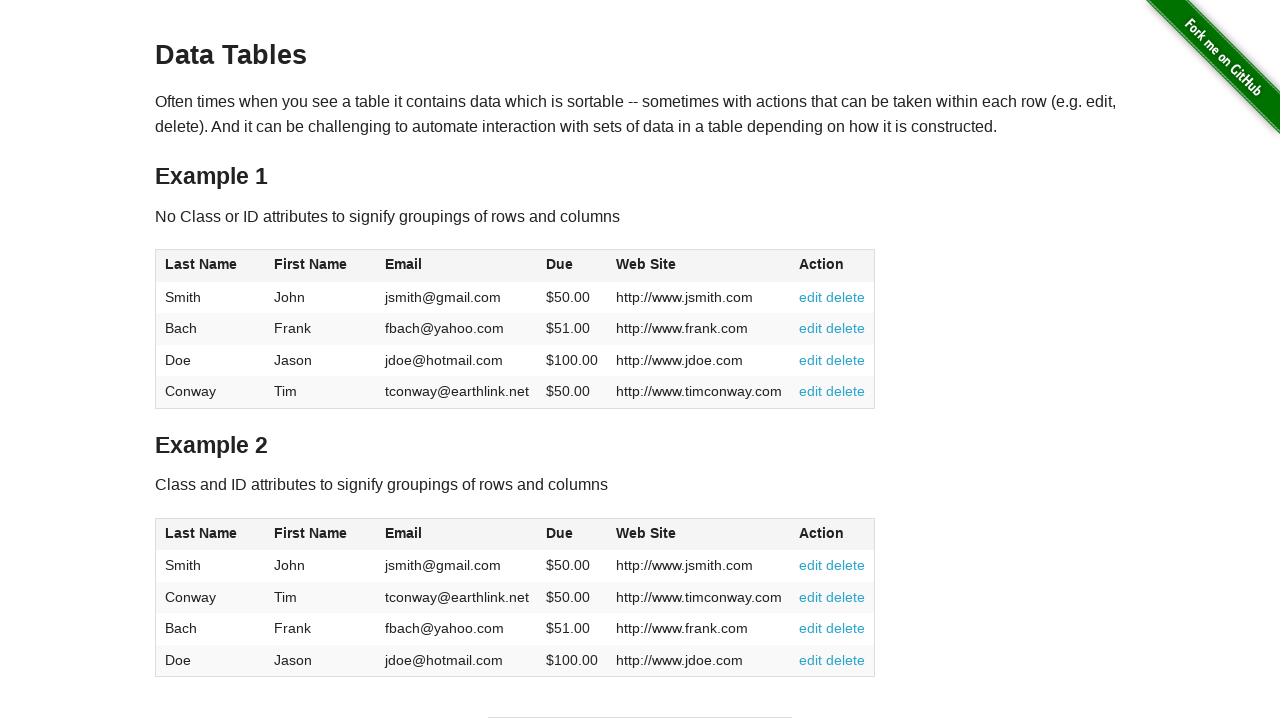